Tests drag and drop functionality on jQuery UI demo page by dragging an element to its target within an iframe

Starting URL: https://jqueryui.com

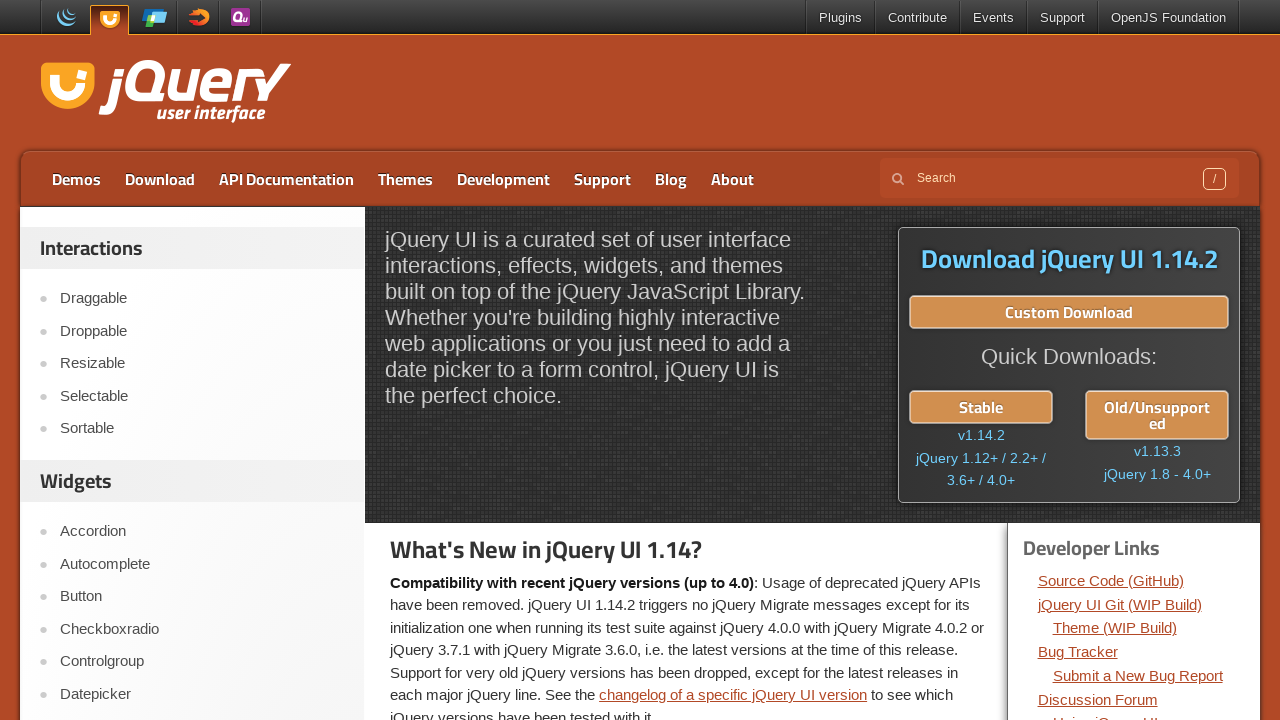

Clicked on the droppable demo link at (202, 331) on a[href='https://jqueryui.com/droppable/']
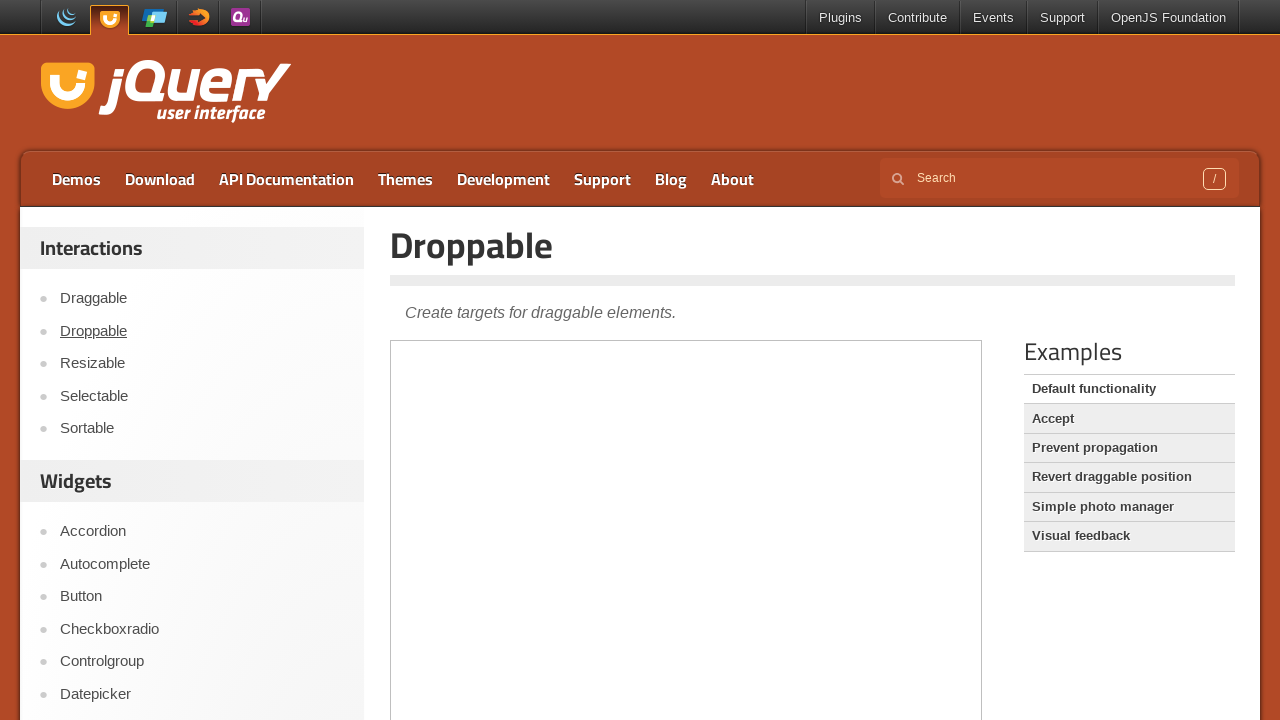

Waited for demo iframe to load
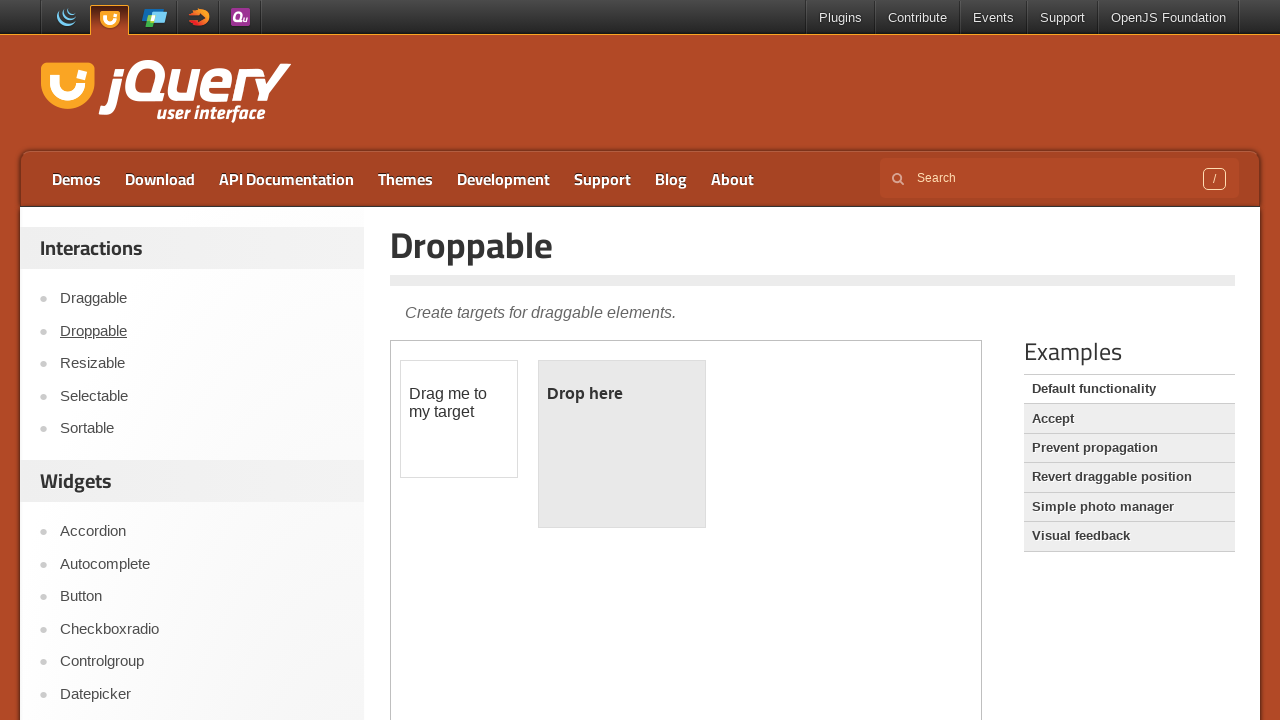

Located the demo iframe
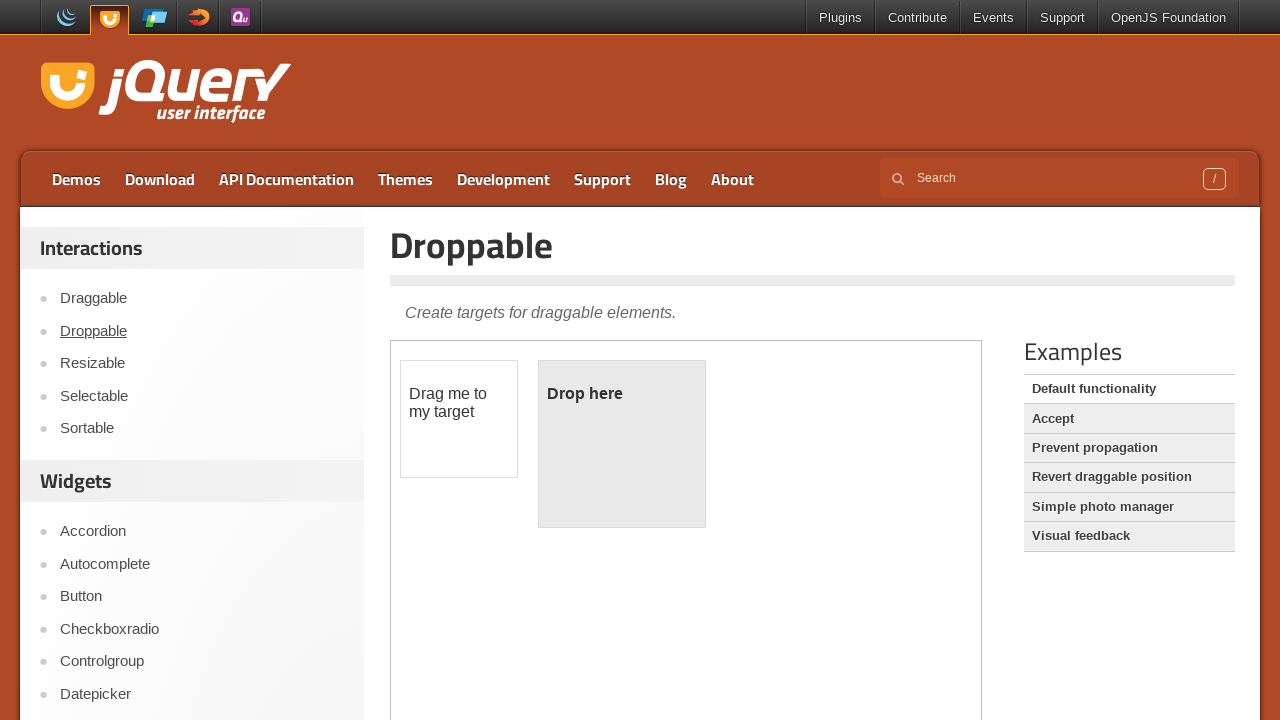

Located draggable element 'Drag me to my target'
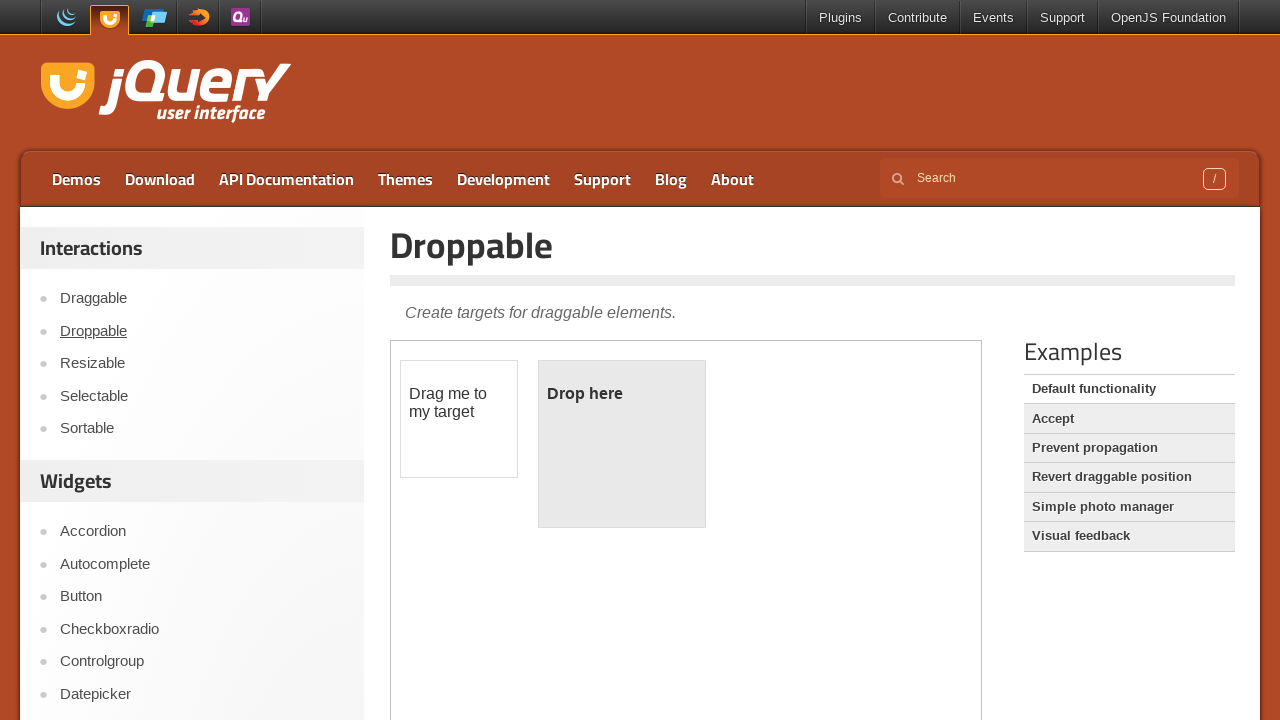

Located droppable target element
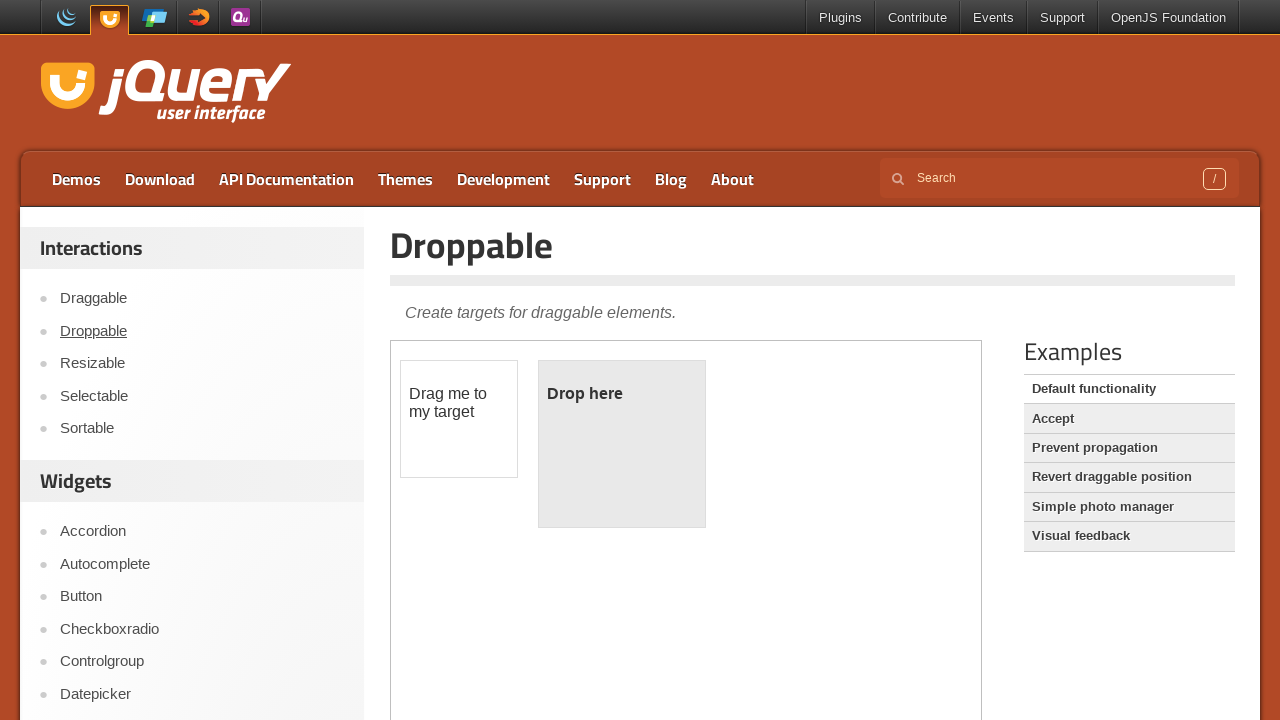

Scrolled draggable element into view
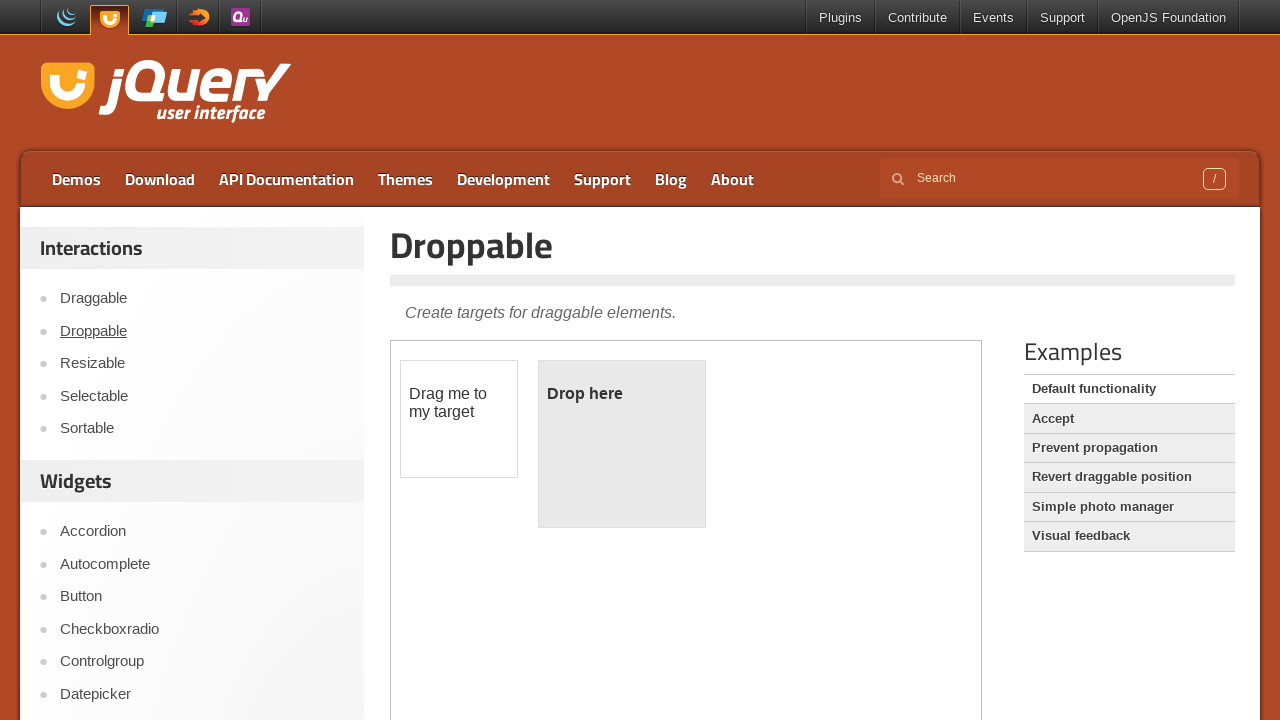

Successfully dragged element to target at (622, 444)
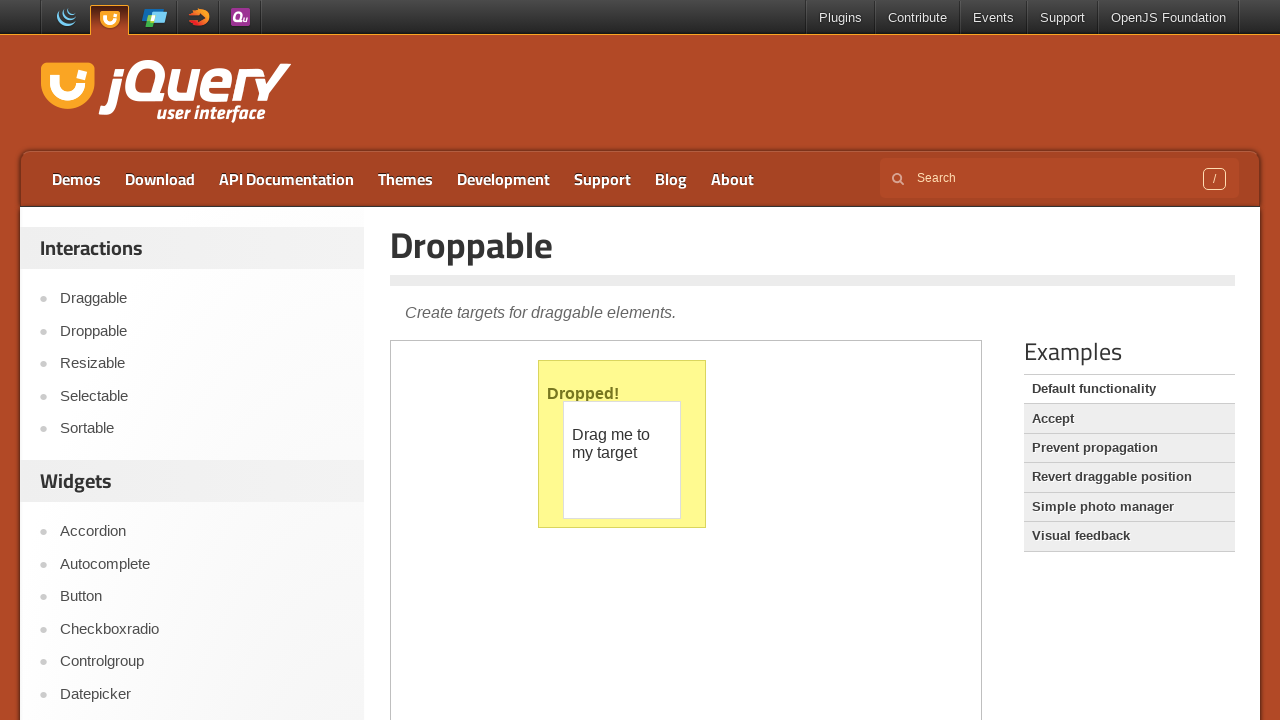

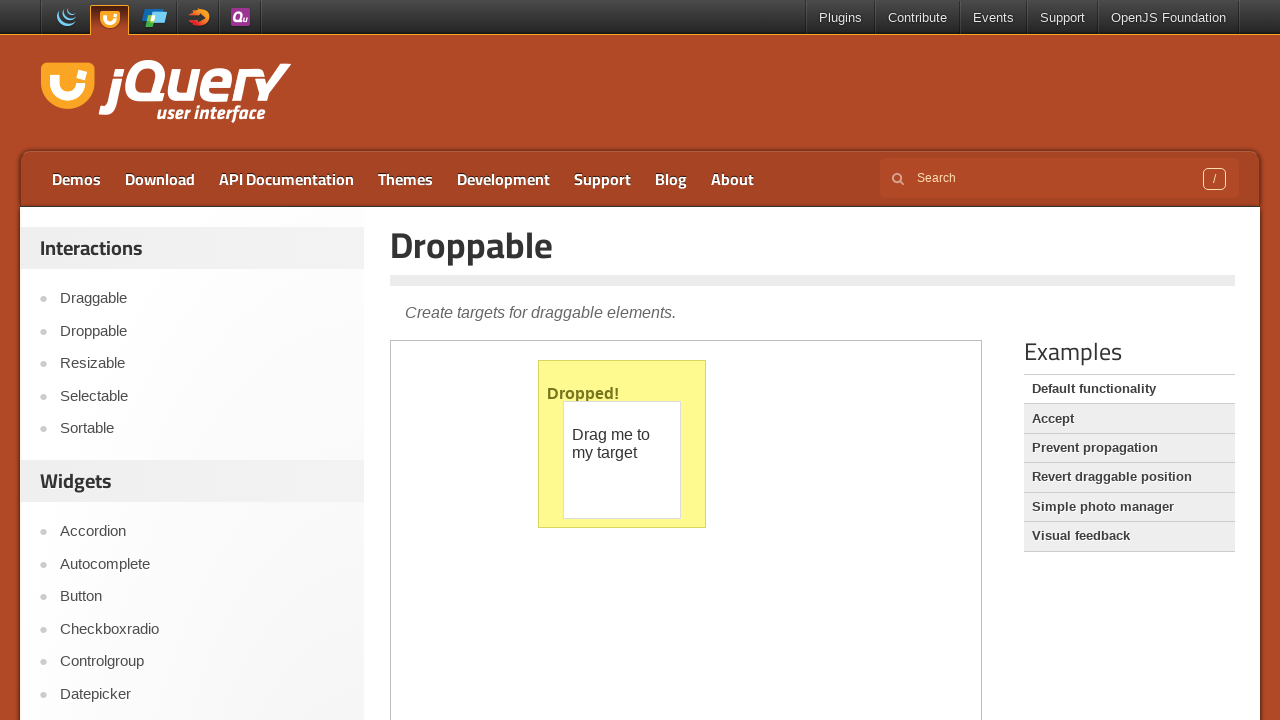